Tests registration form validation when confirmation password doesn't match the original password

Starting URL: https://alada.vn/tai-khoan/dang-ky.html

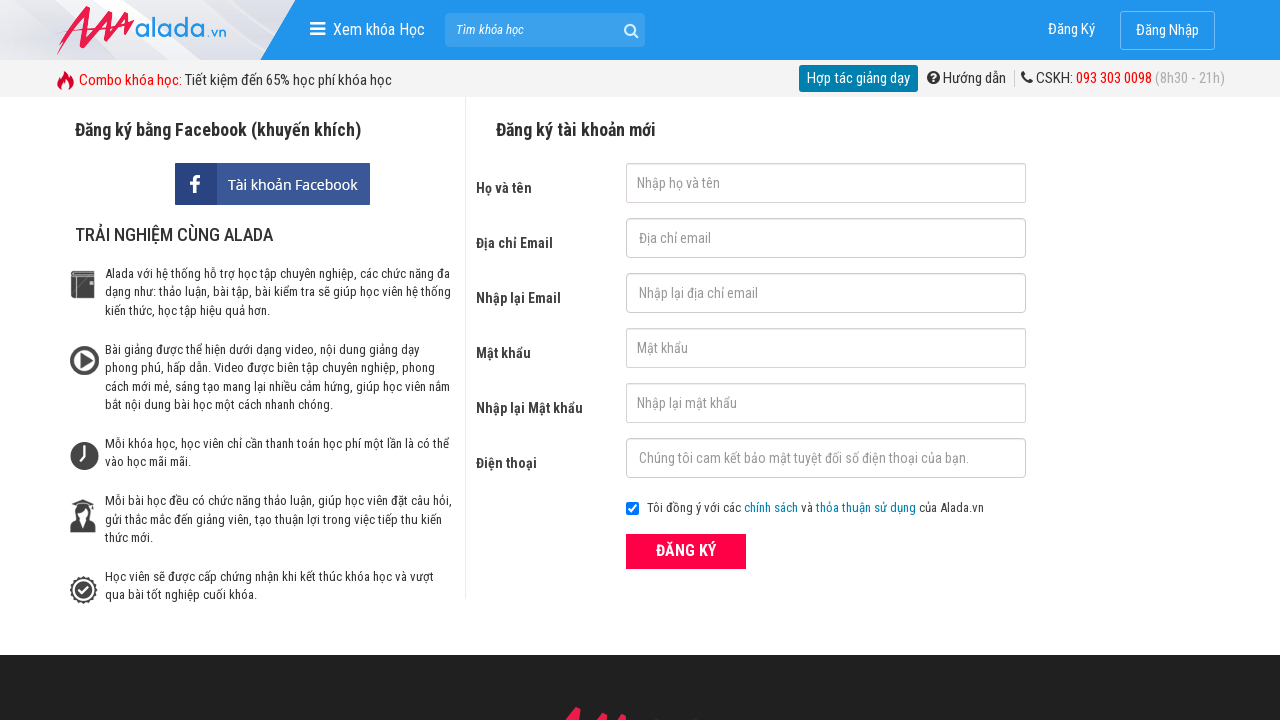

Filled first name field with 'loan' on #txtFirstname
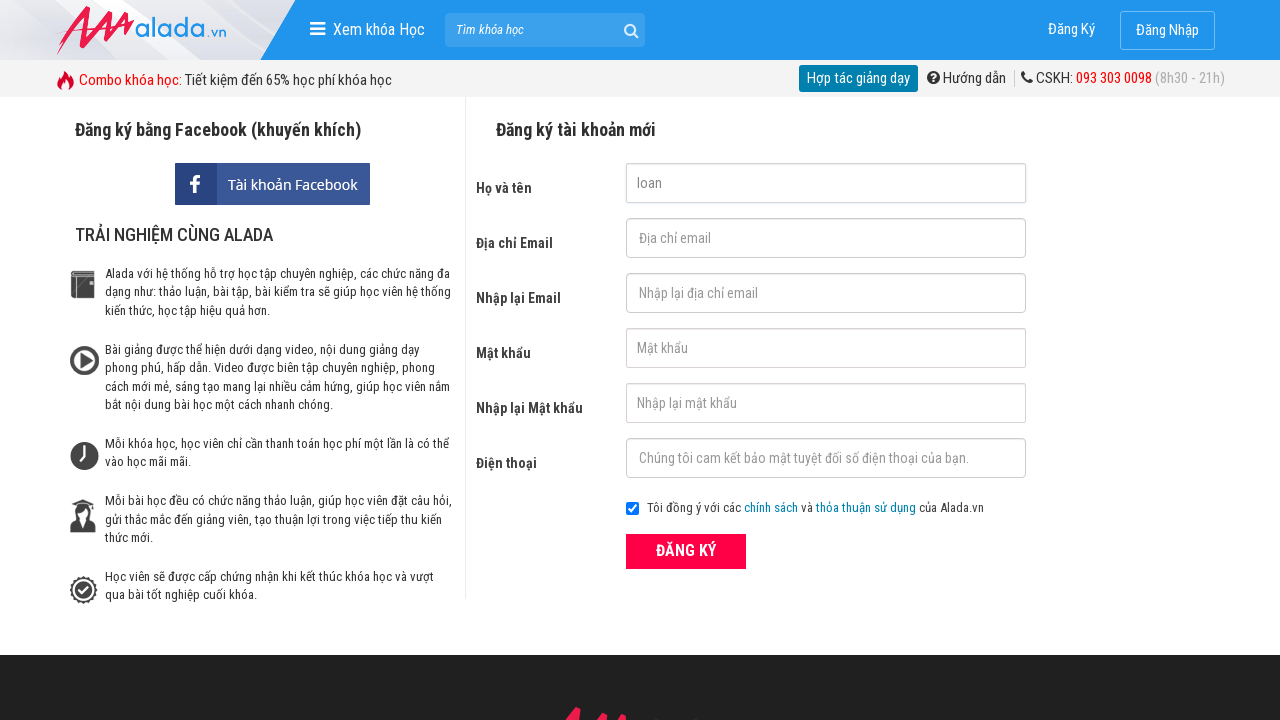

Filled email field with 'loan@gmail.com' on #txtEmail
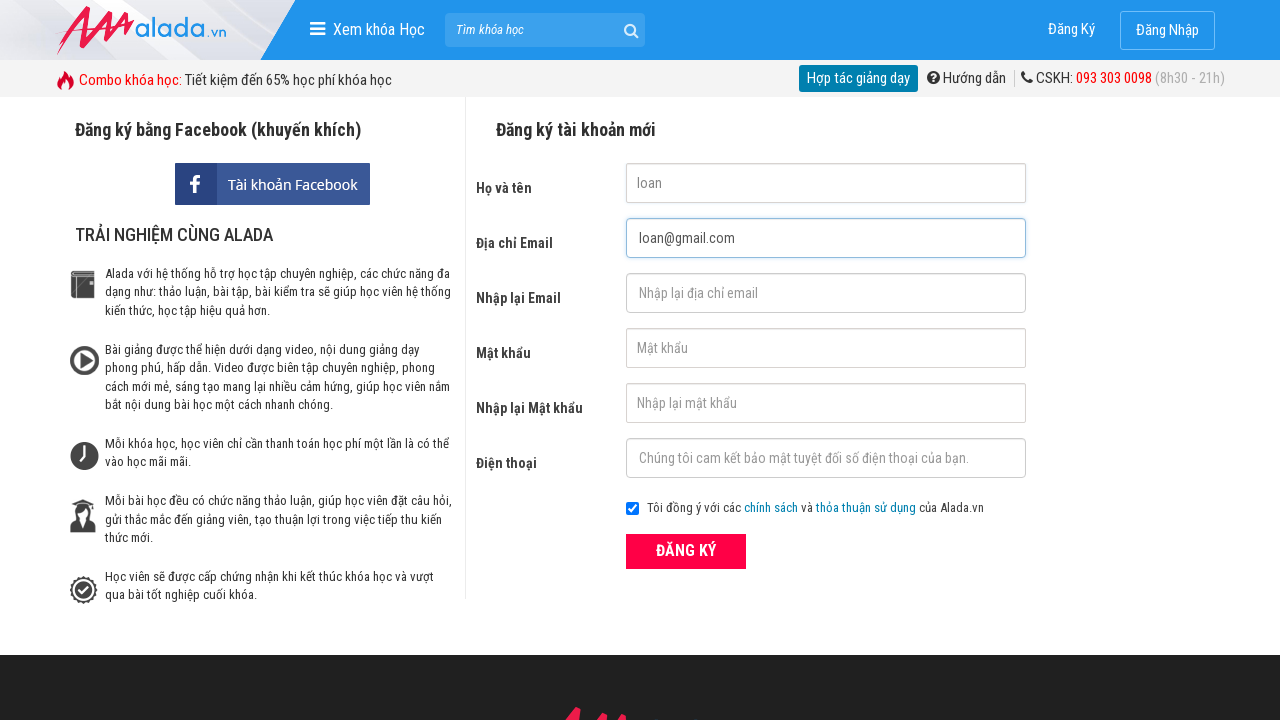

Filled confirm email field with 'loan@gmail.com' on #txtCEmail
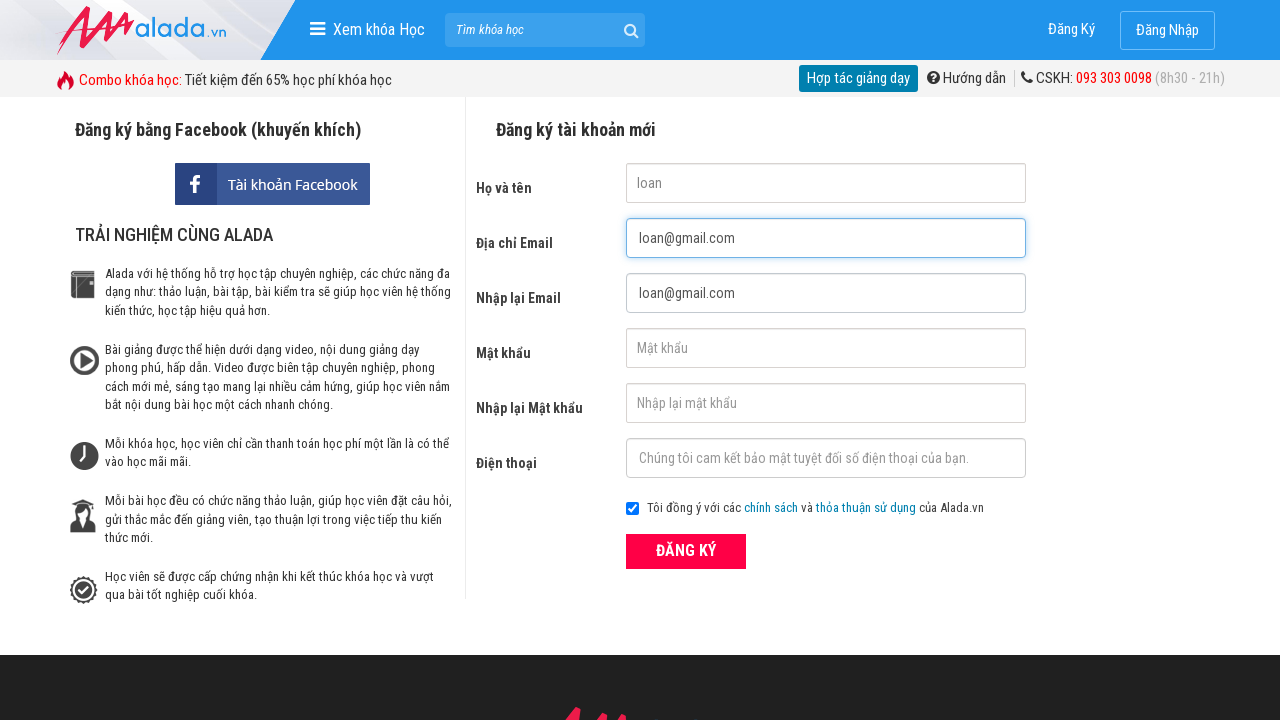

Filled password field with 'abc123456' on #txtPassword
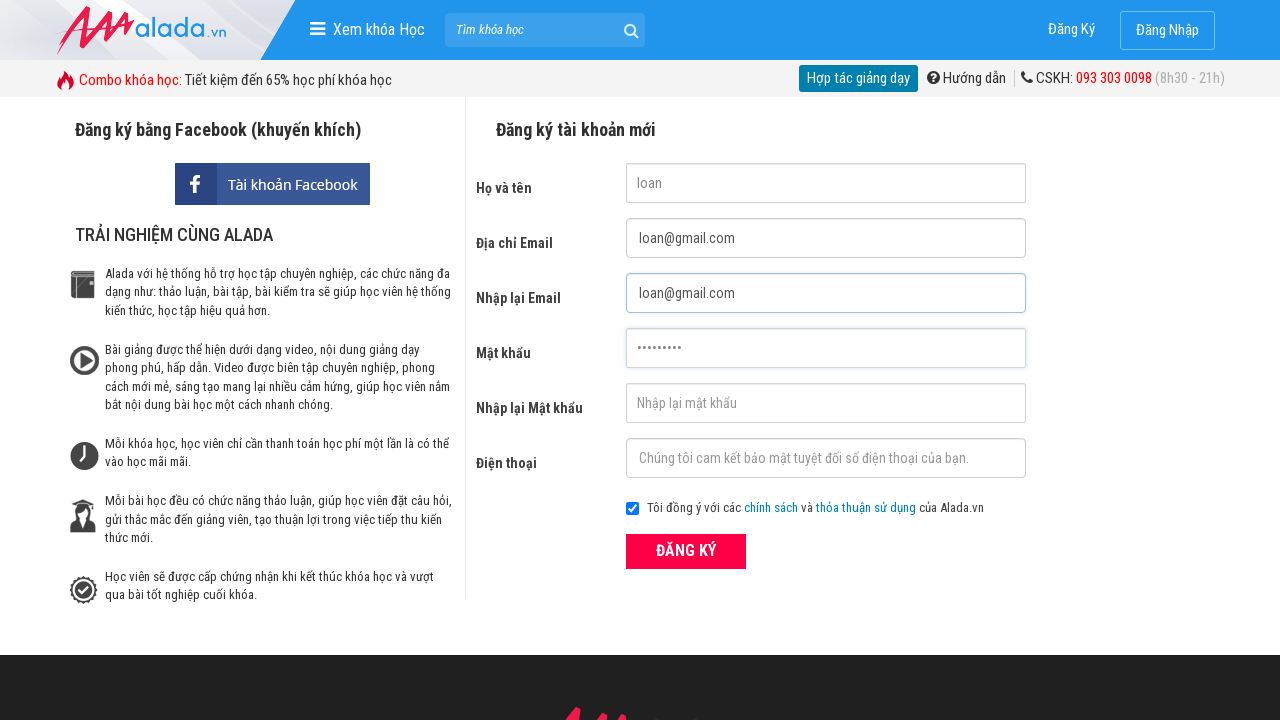

Filled confirm password field with mismatched password 'abc12357' on #txtCPassword
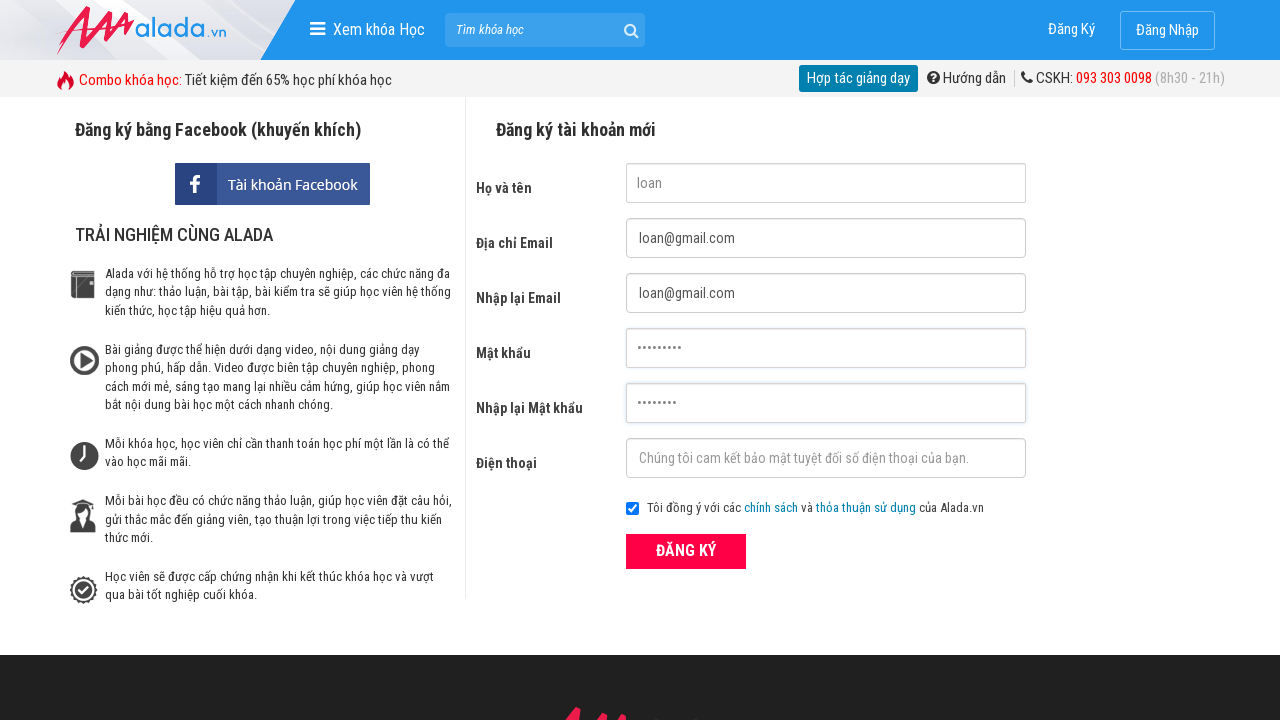

Filled phone field with '0987654321' on #txtPhone
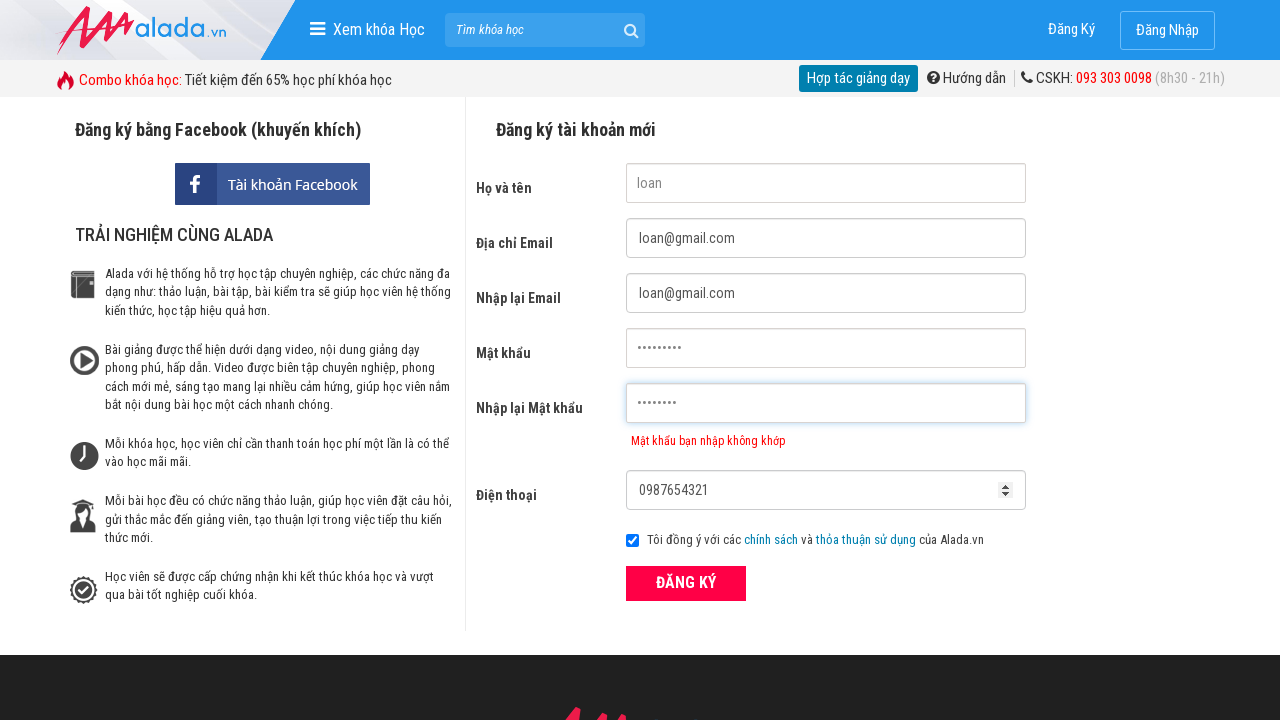

Clicked ĐĂNG KÝ (Register) button at (686, 583) on xpath=//form[@id='frmLogin']//button[text()='ĐĂNG KÝ']
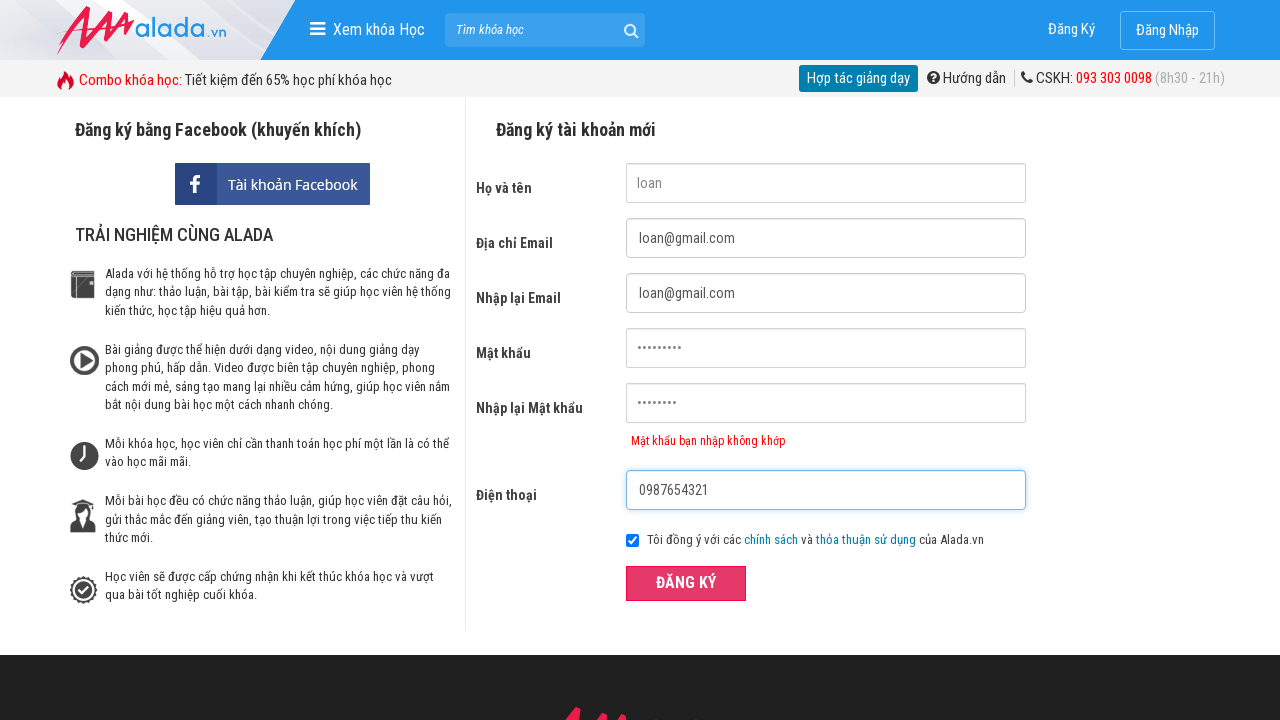

Waited for password mismatch error message to appear
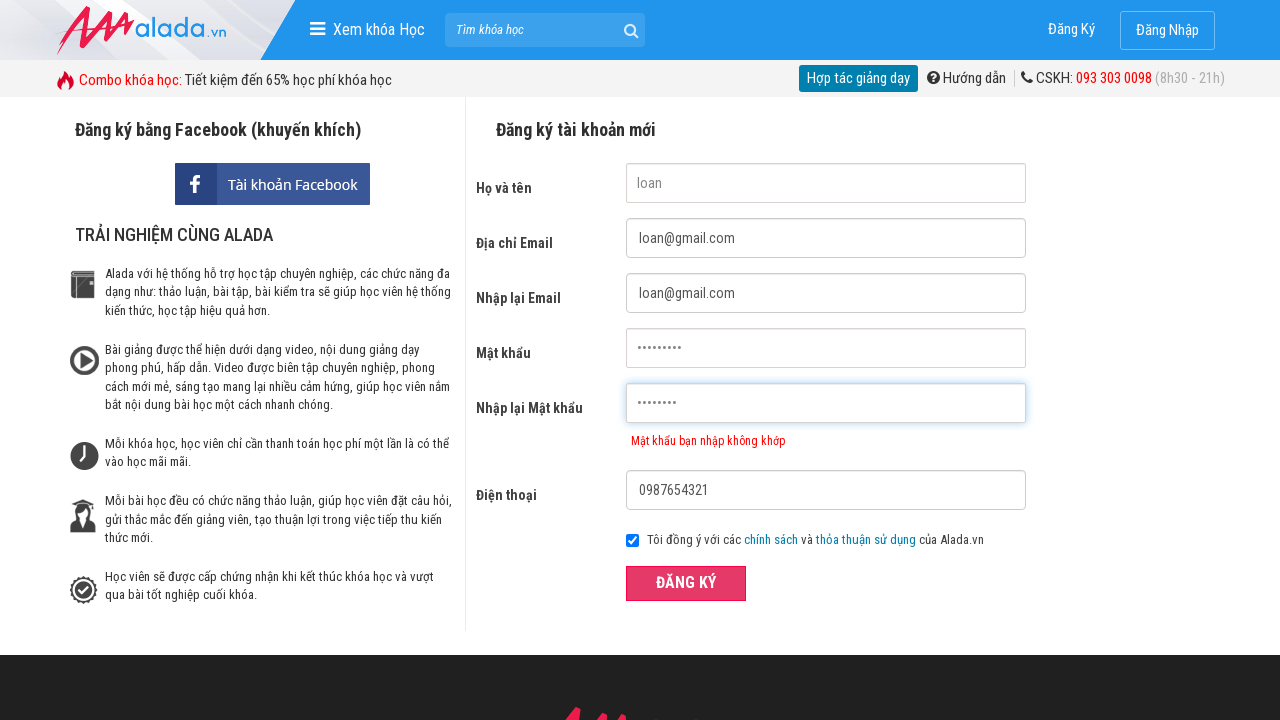

Verified error message displays 'Mật khẩu bạn nhập không khớp'
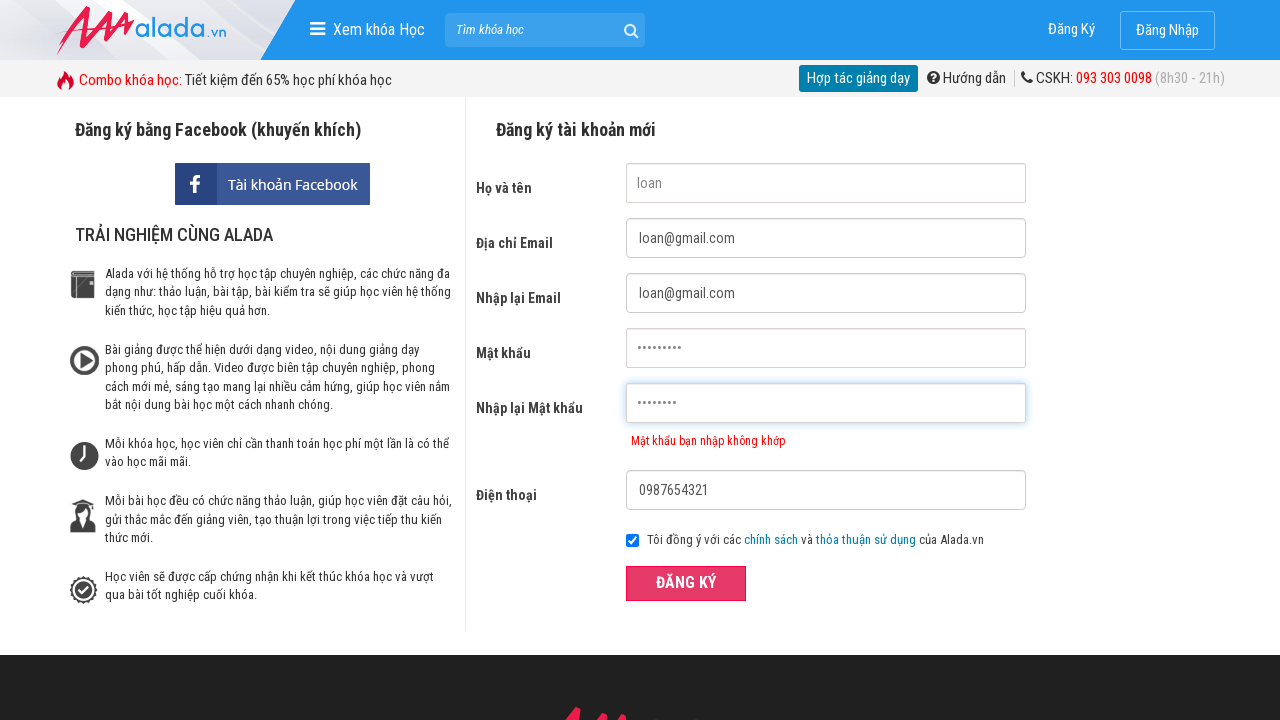

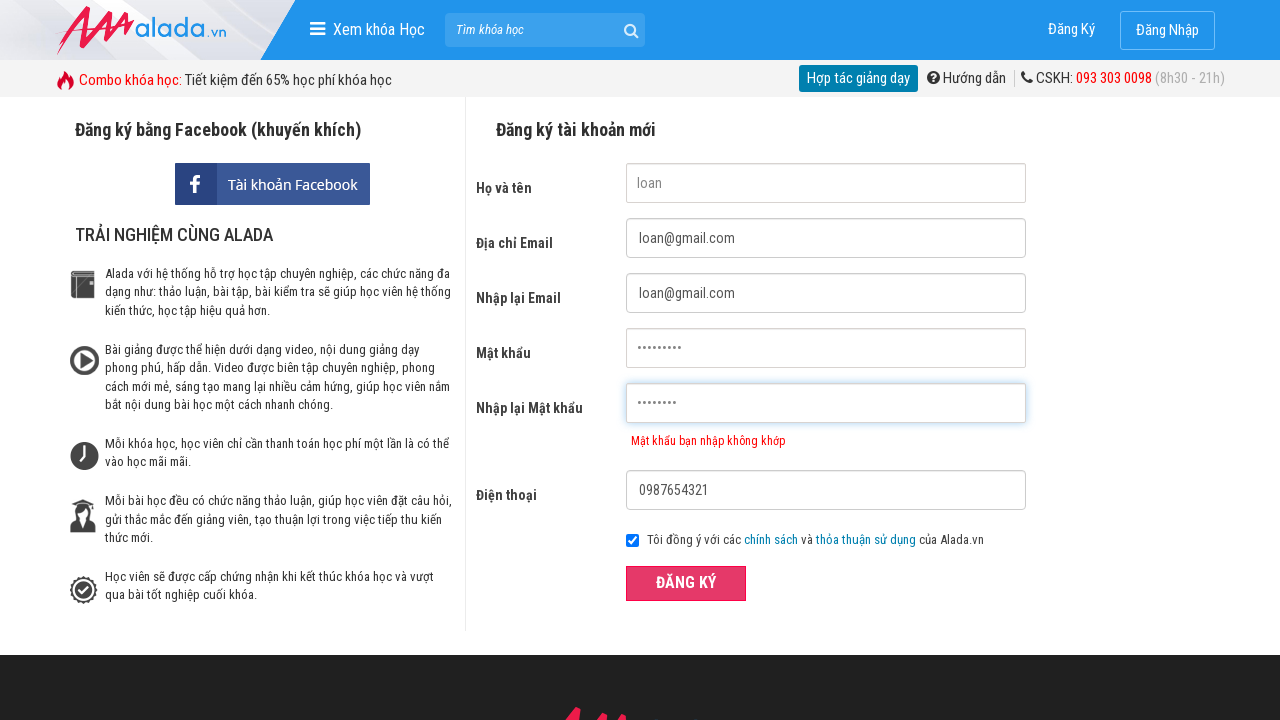